Tests handling a confirm JavaScript alert by clicking a button, accepting the confirmation, and verifying the result text appears

Starting URL: https://demoqa.com/alerts

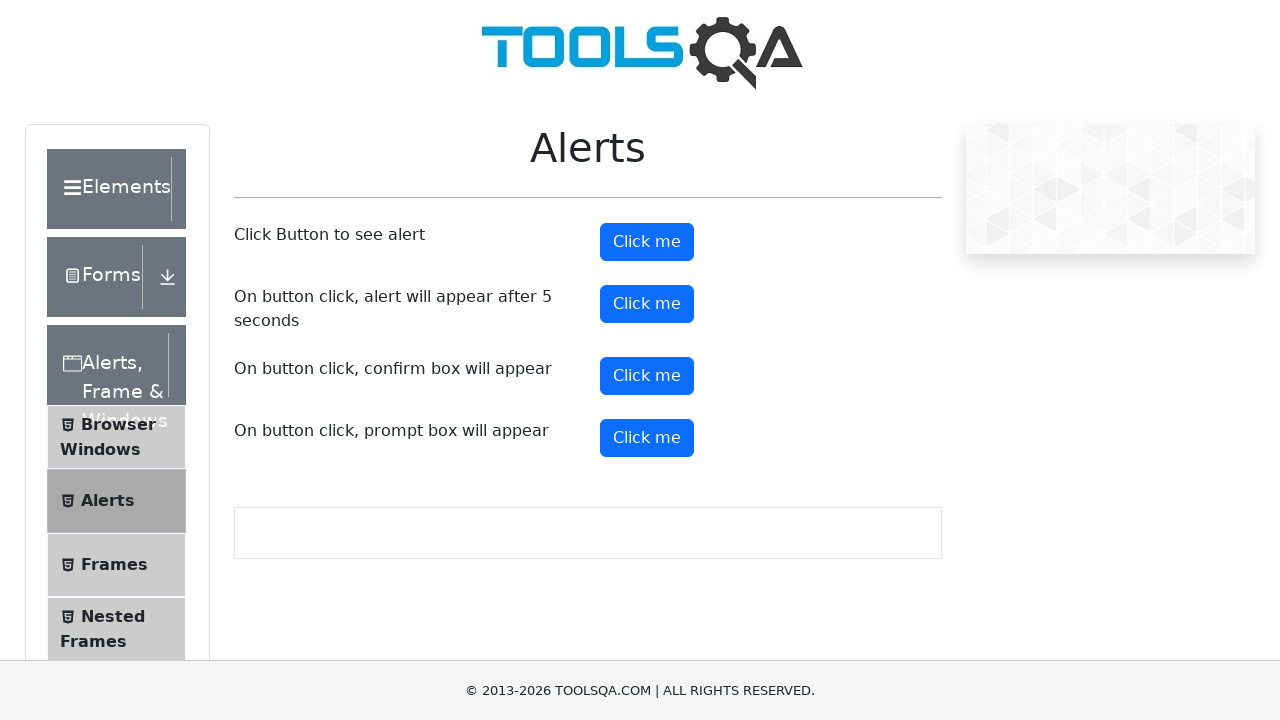

Set up dialog handler to accept confirm dialogs
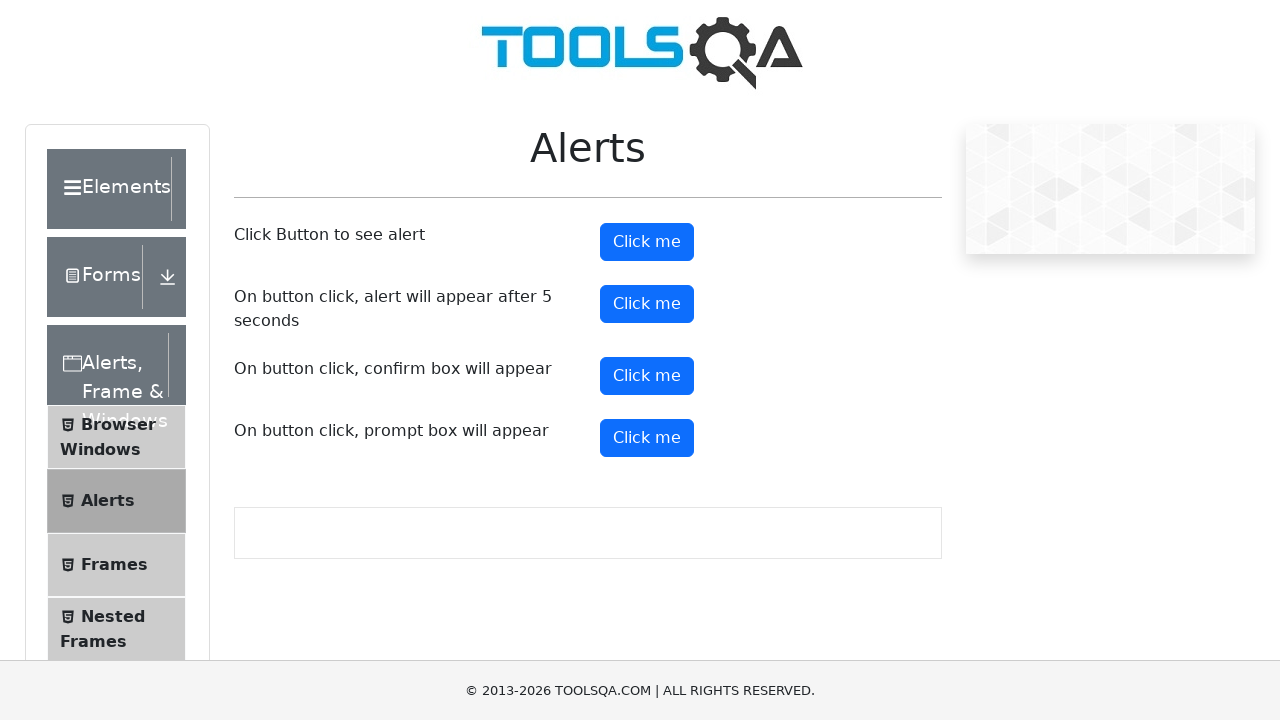

Clicked the confirm button to trigger JavaScript alert at (647, 376) on button#confirmButton
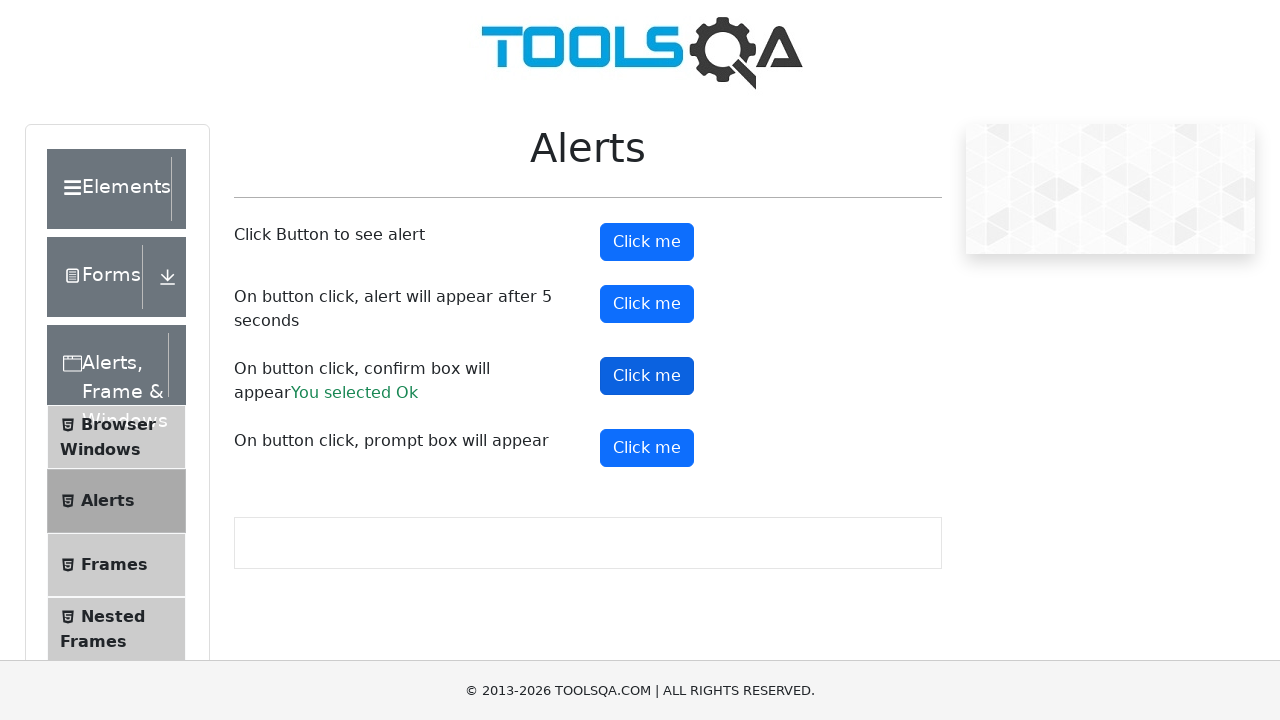

Waited for confirm result text to appear
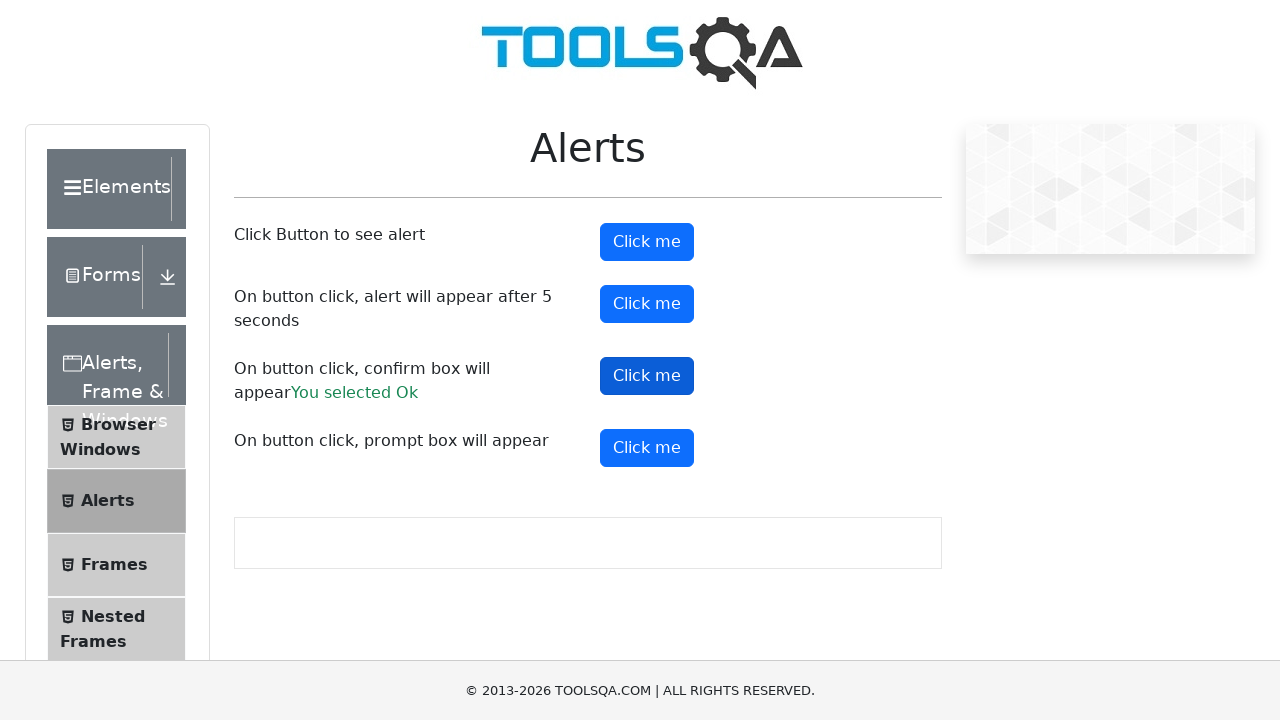

Retrieved confirm result text content
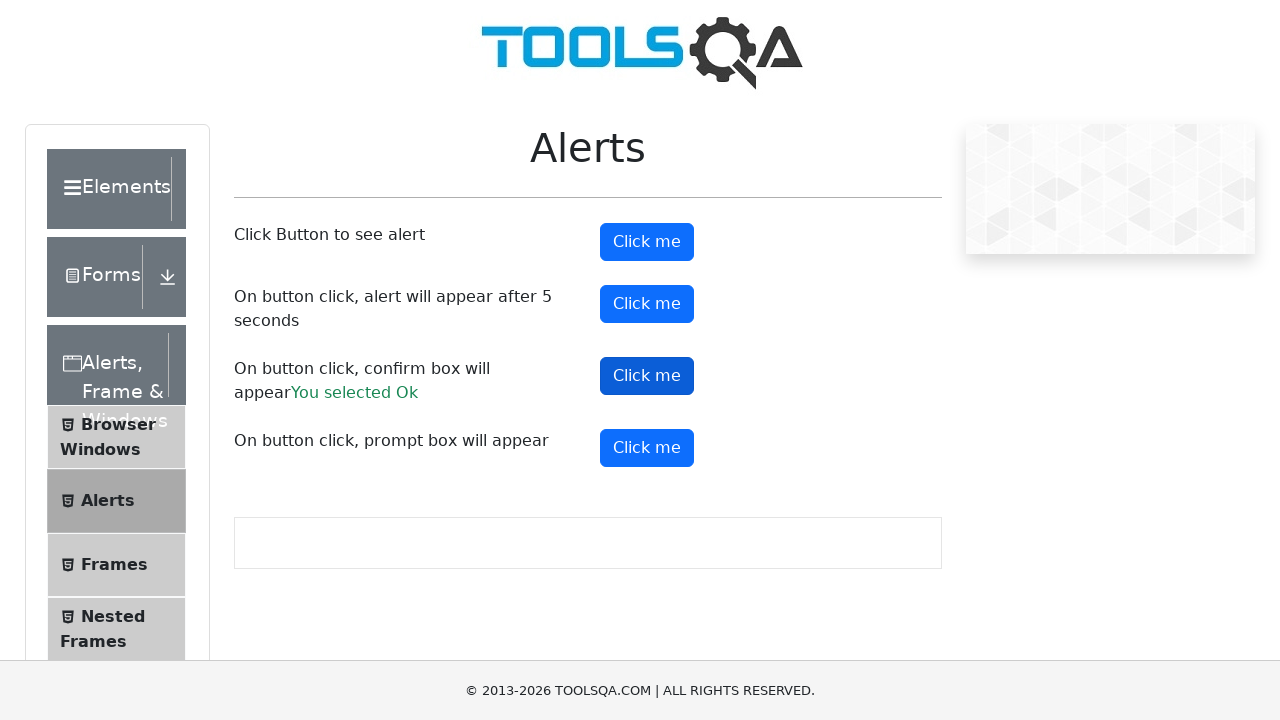

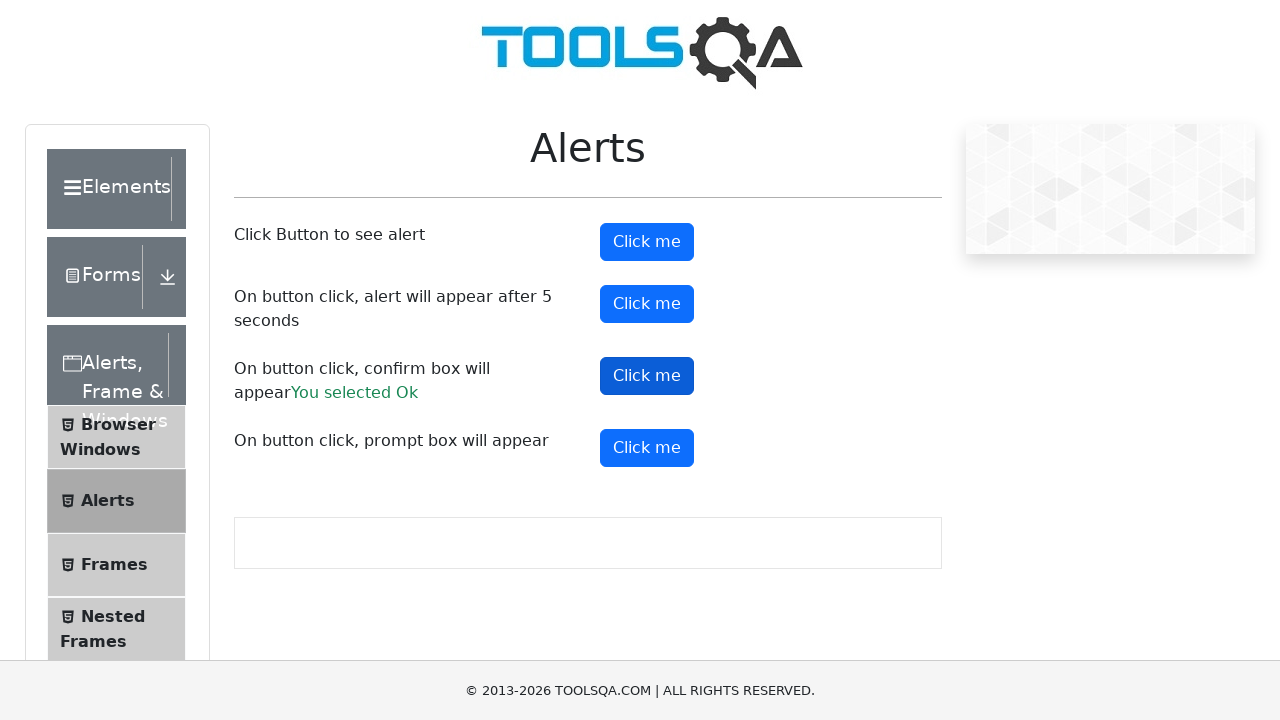